Tests an e-commerce practice site by searching for products containing "ca", verifying product counts, adding items to cart using multiple selection methods, and verifying the brand logo text.

Starting URL: https://rahulshettyacademy.com/seleniumPractise/#/

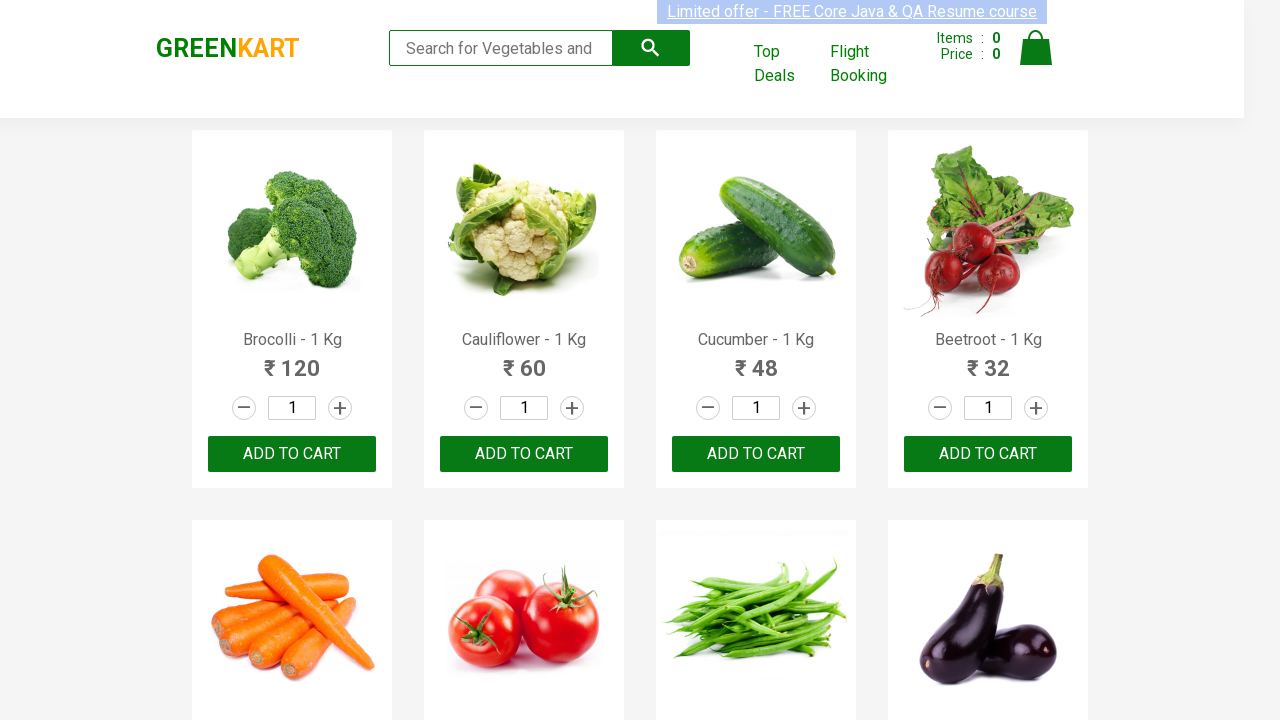

Filled search box with 'ca' to find products on .search-keyword
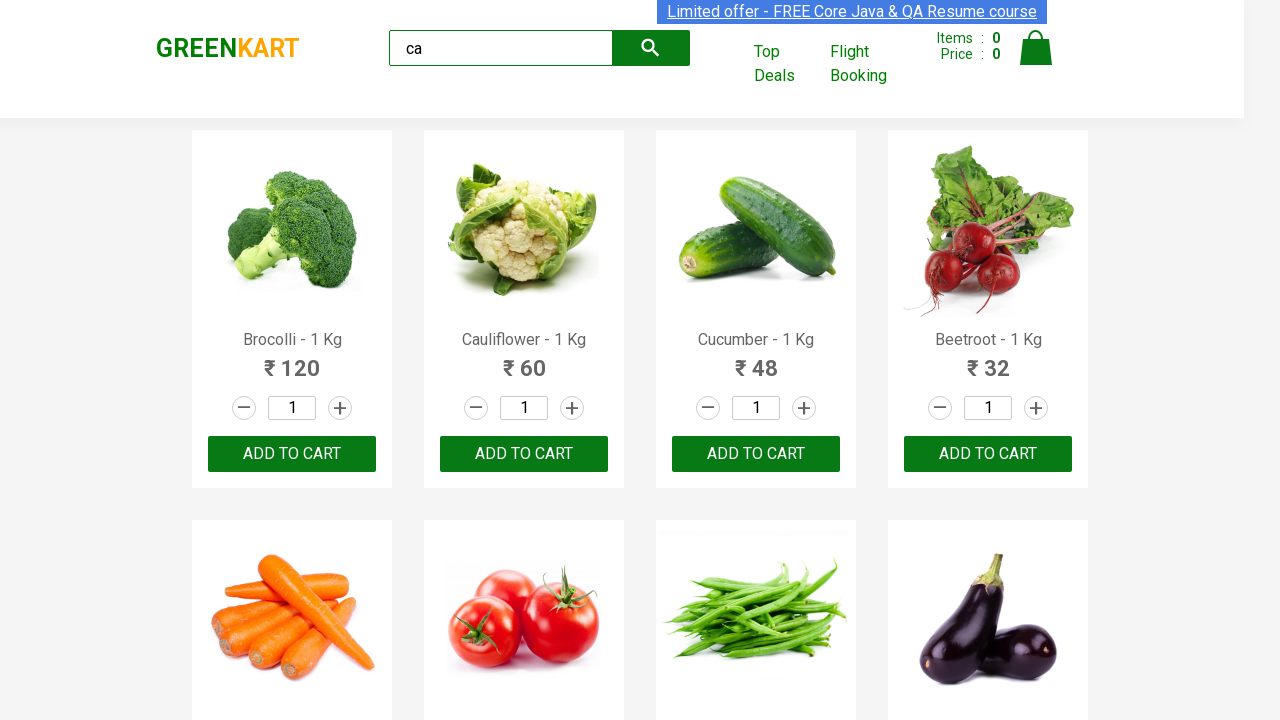

Waited for search results to load
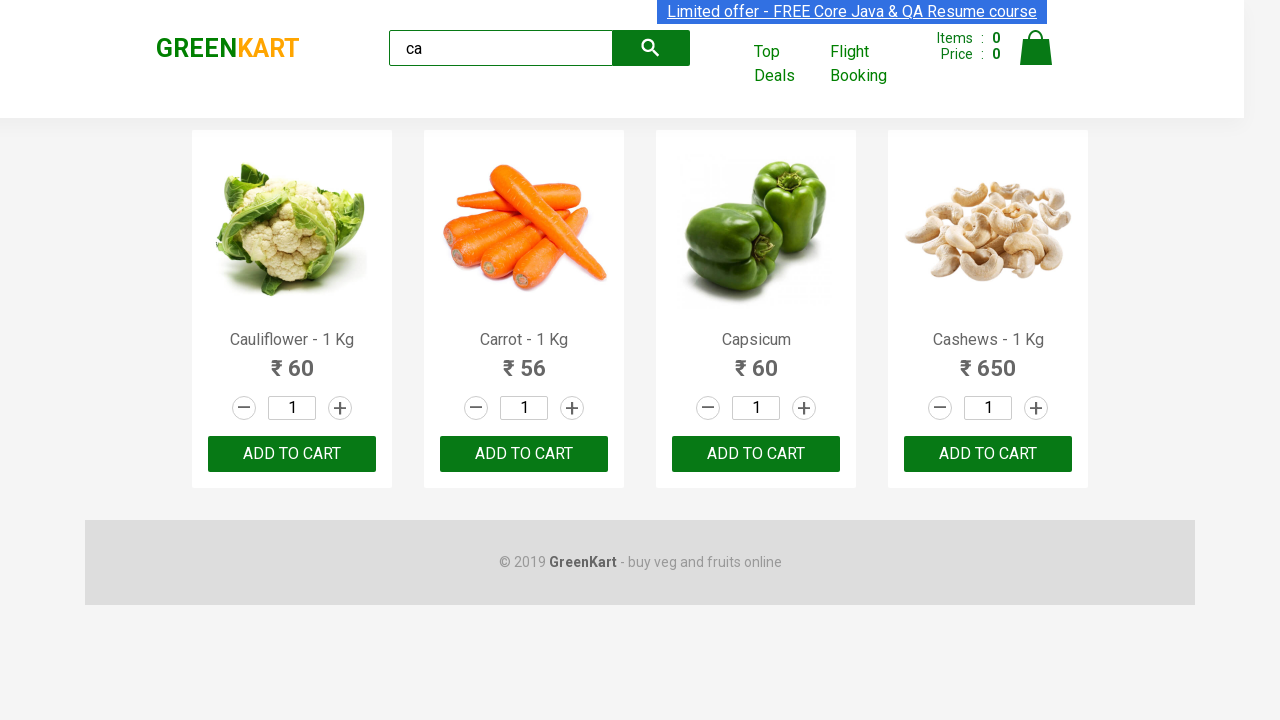

Verified product elements are displayed
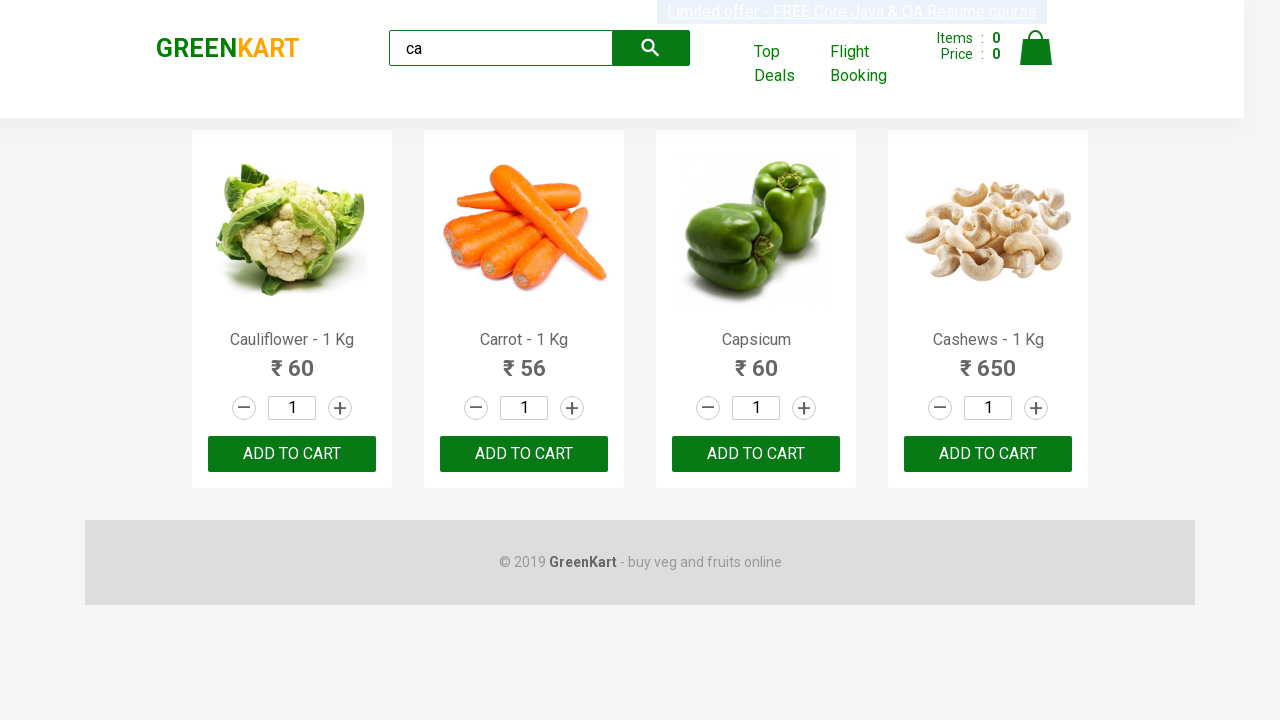

Clicked ADD TO CART button on 3rd product using nth-child selector at (756, 454) on :nth-child(3) > .product-action > button
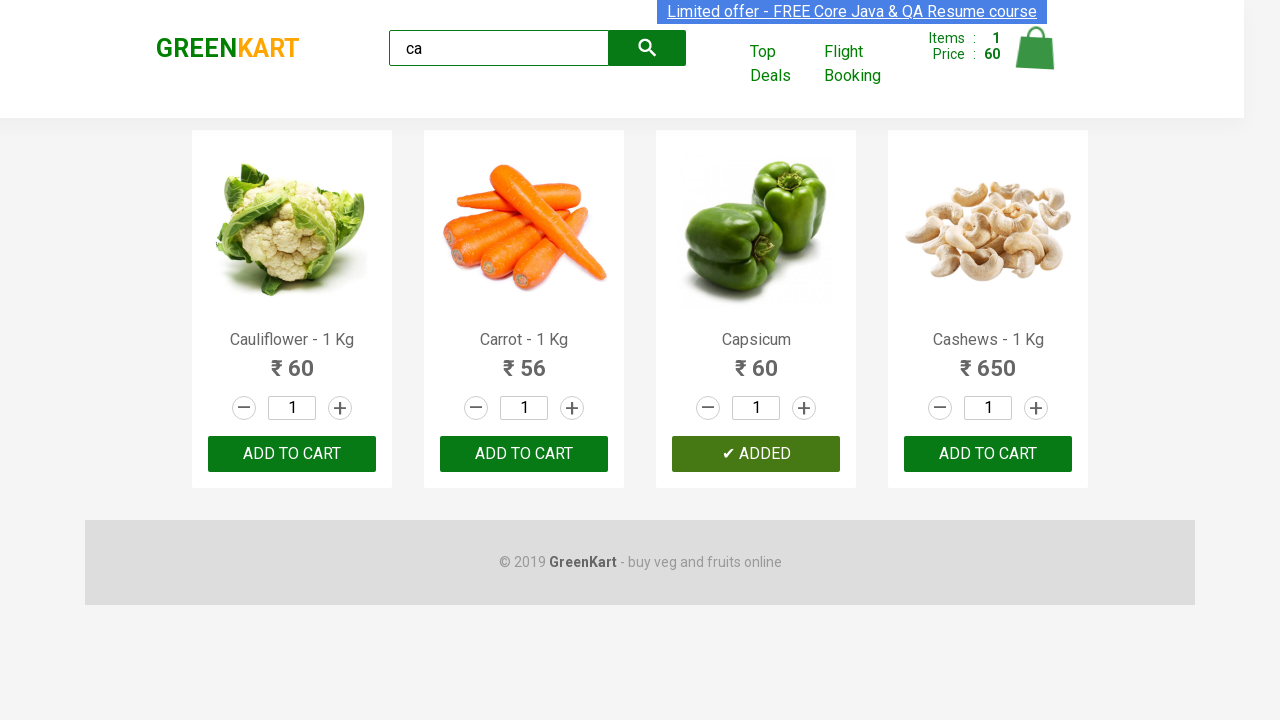

Clicked ADD TO CART button on 3rd product using nth() method at (756, 454) on .products .product >> nth=2 >> button:has-text('ADD TO CART')
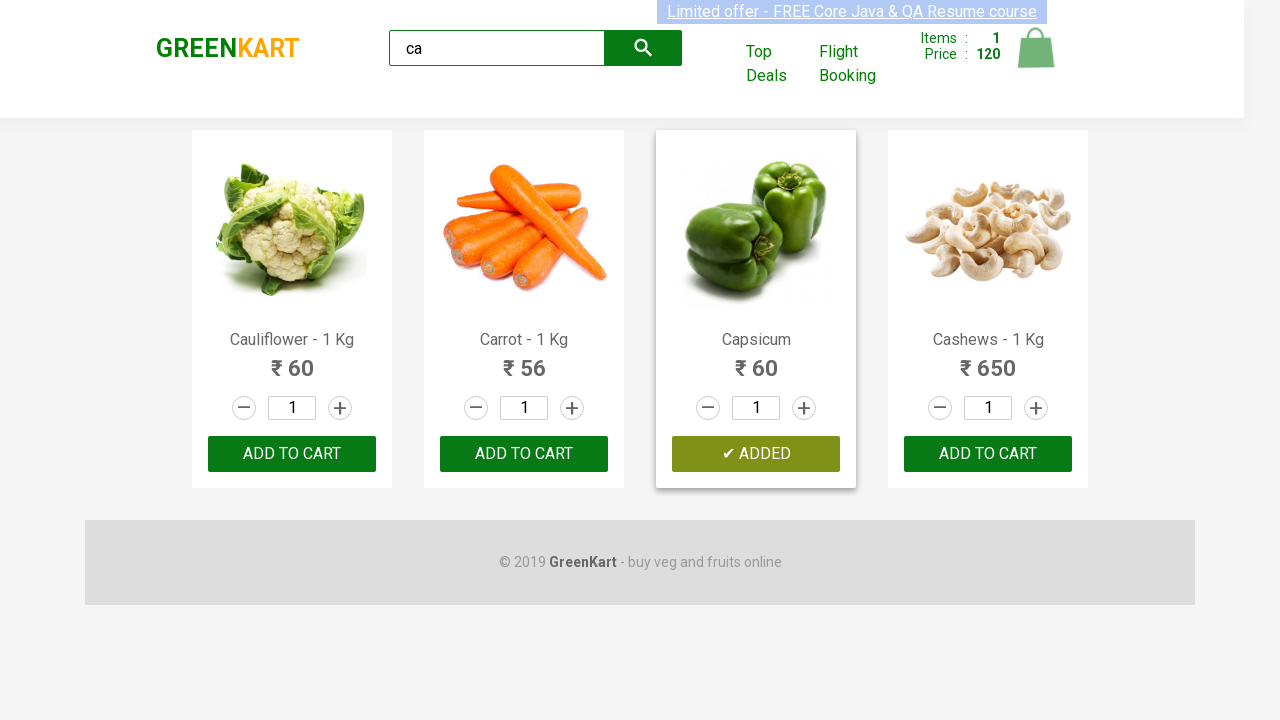

Retrieved 4 products from search results
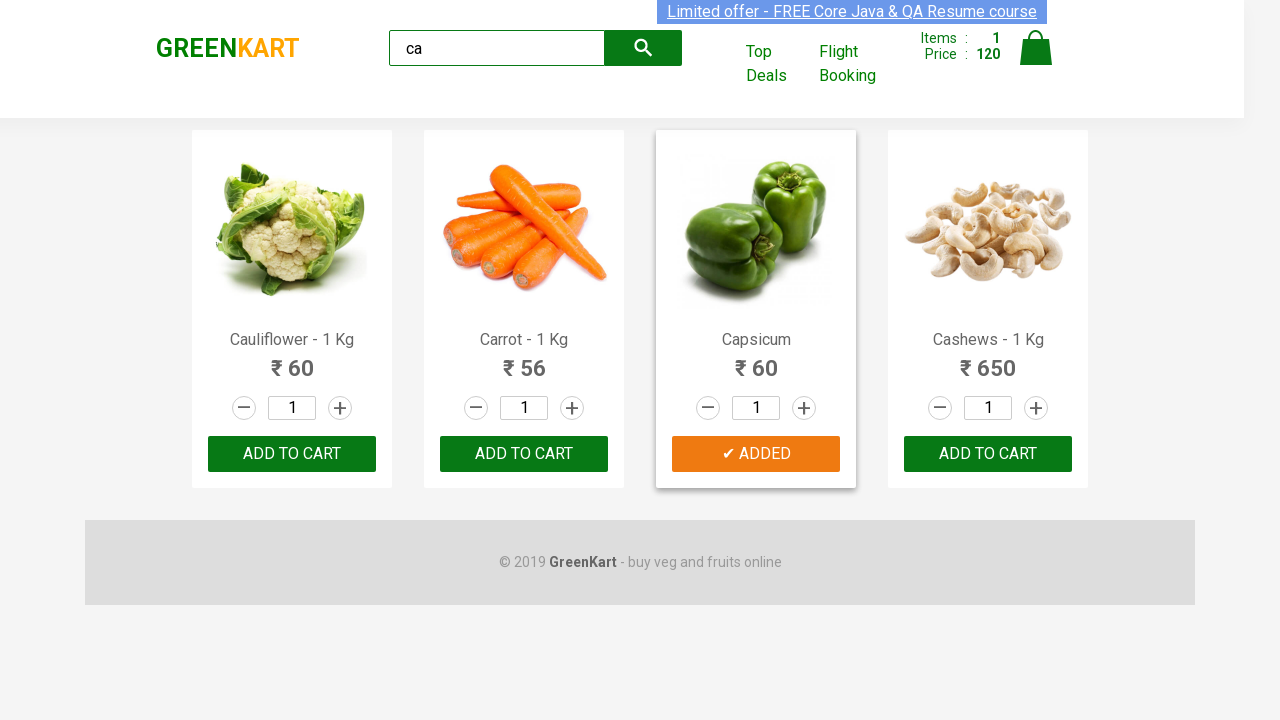

Retrieved product name: 'Cauliflower - 1 Kg'
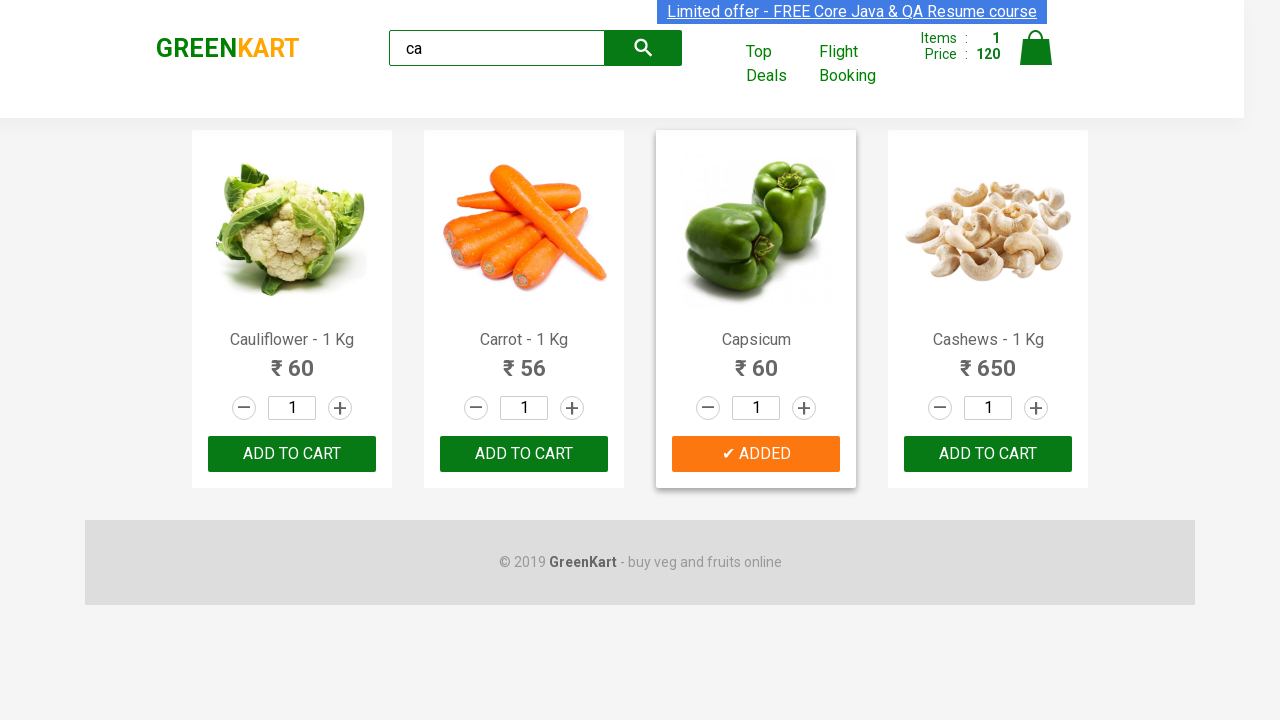

Retrieved product name: 'Carrot - 1 Kg'
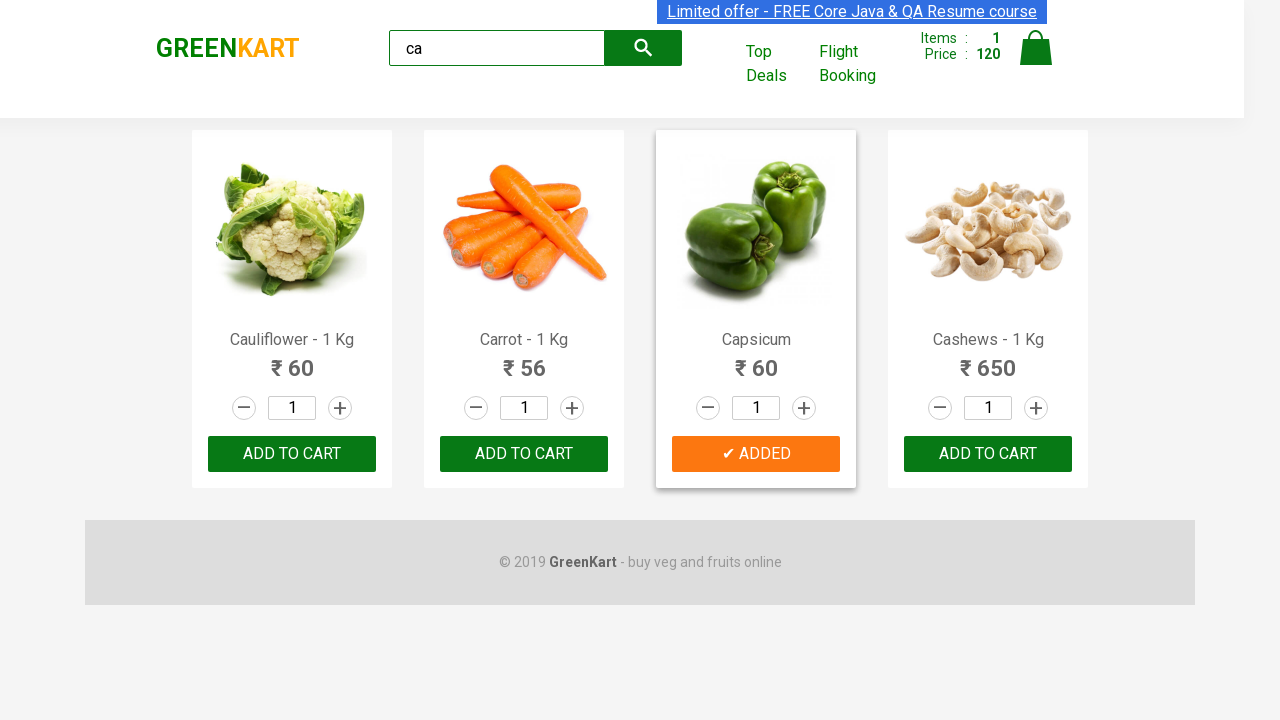

Retrieved product name: 'Capsicum'
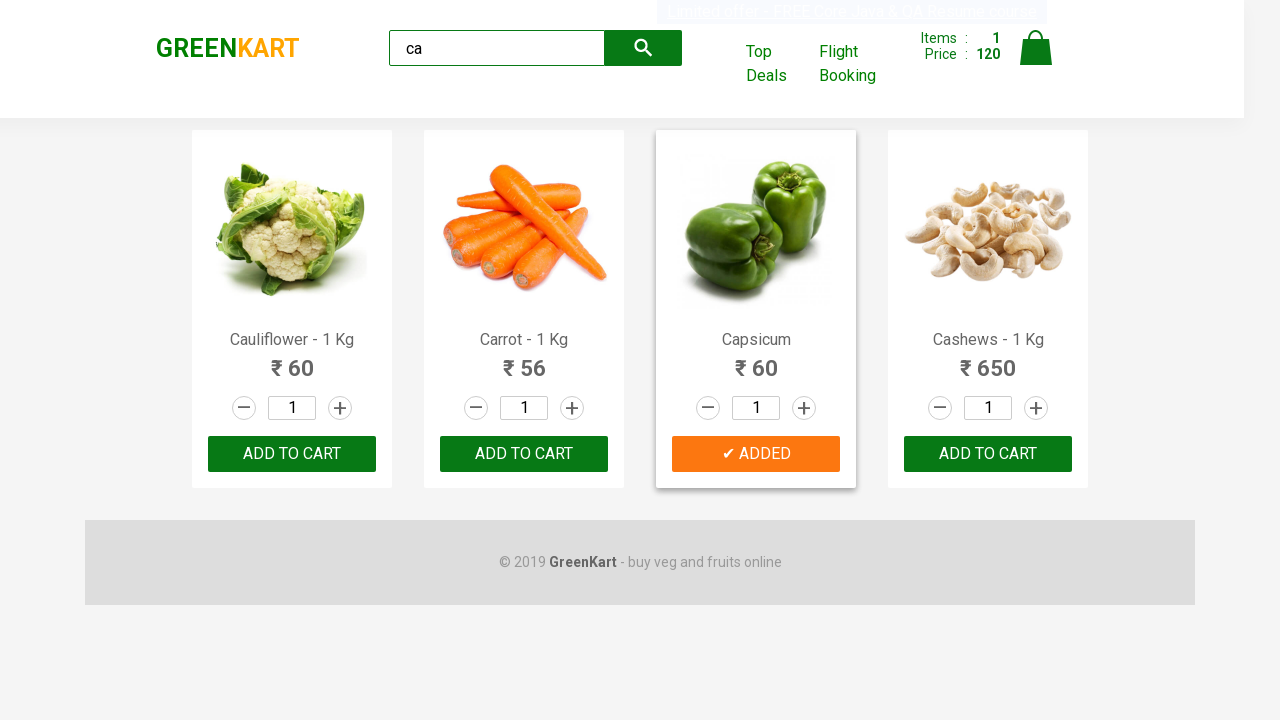

Retrieved product name: 'Cashews - 1 Kg'
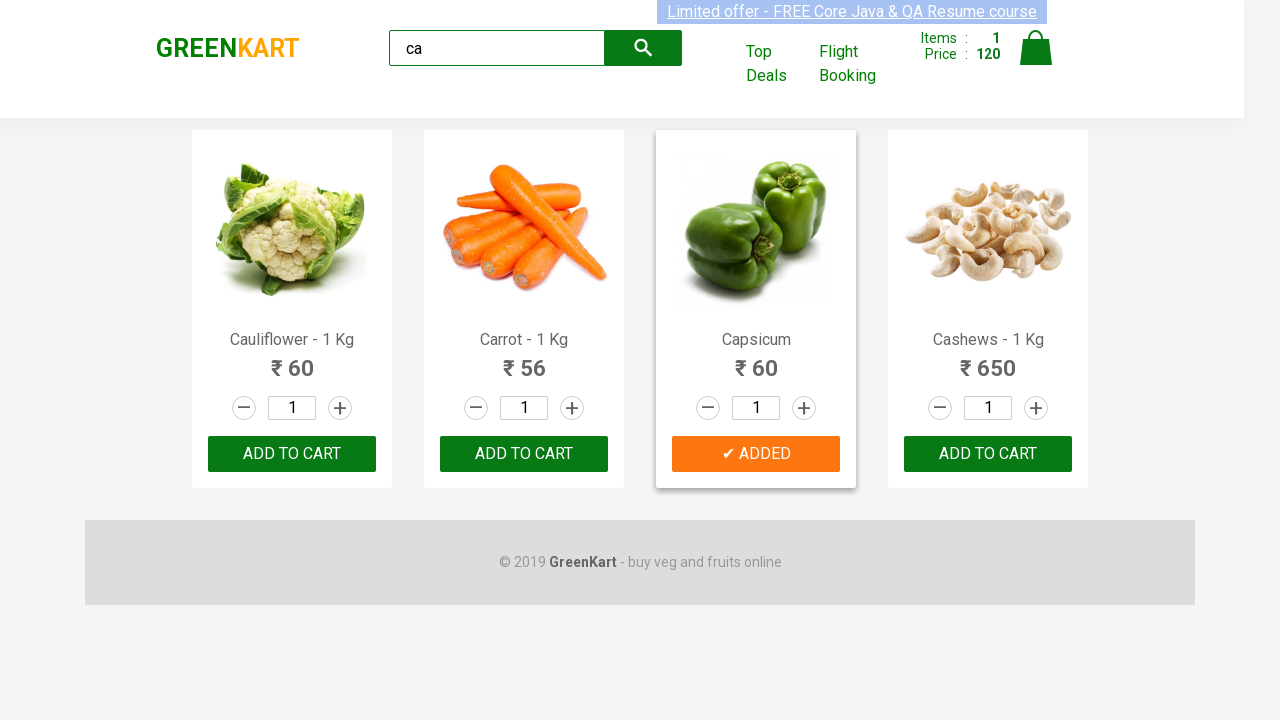

Clicked ADD TO CART button for Cashews product at (988, 454) on .products .product >> nth=3 >> button
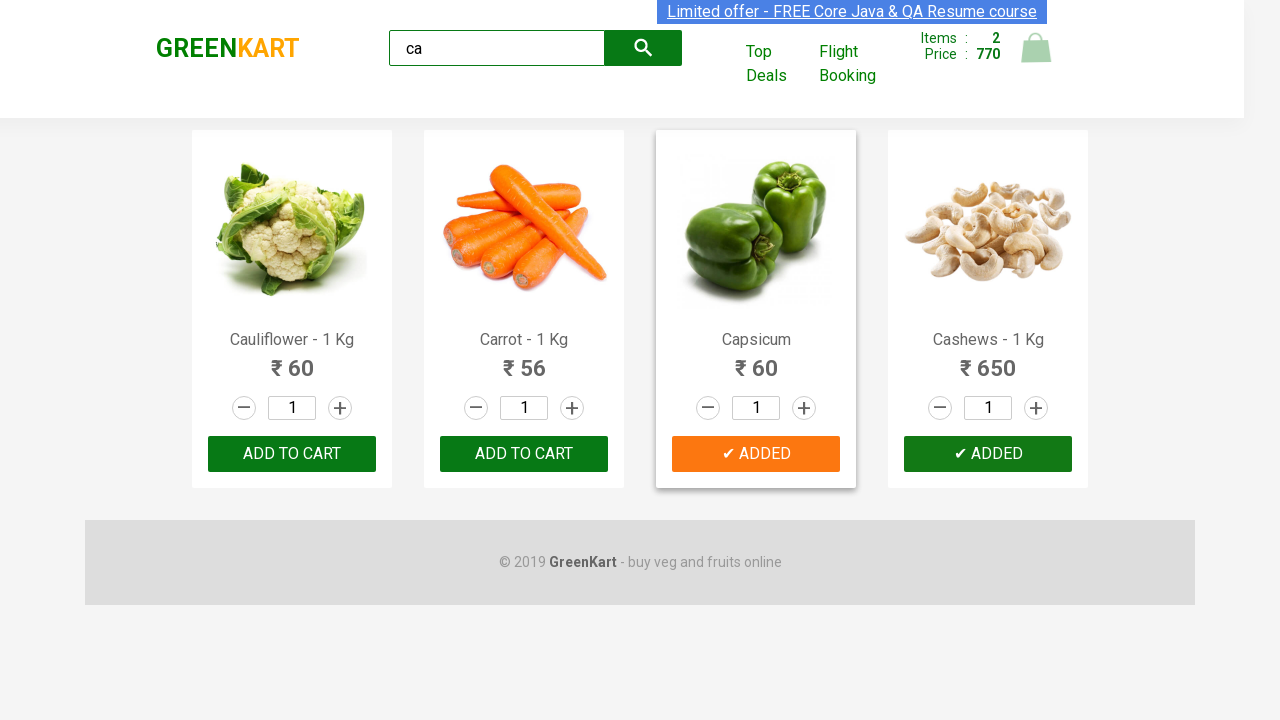

Located brand logo element
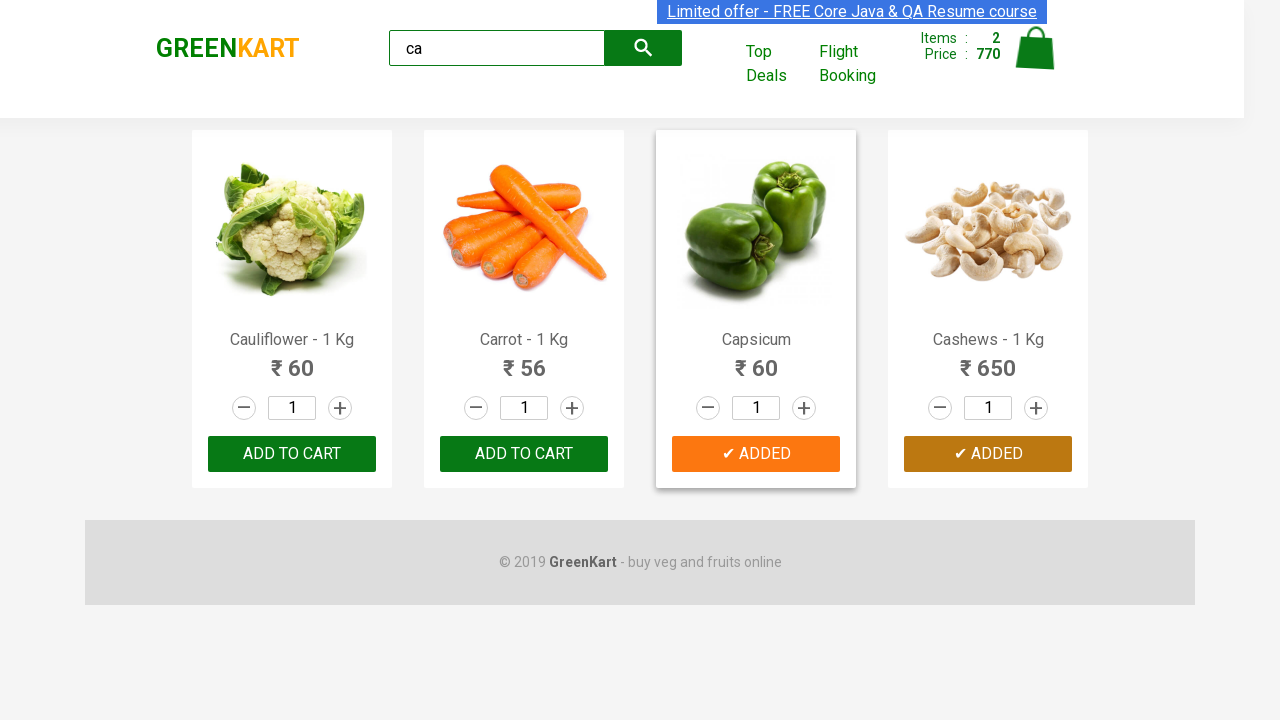

Verified brand logo text is 'GREENKART'
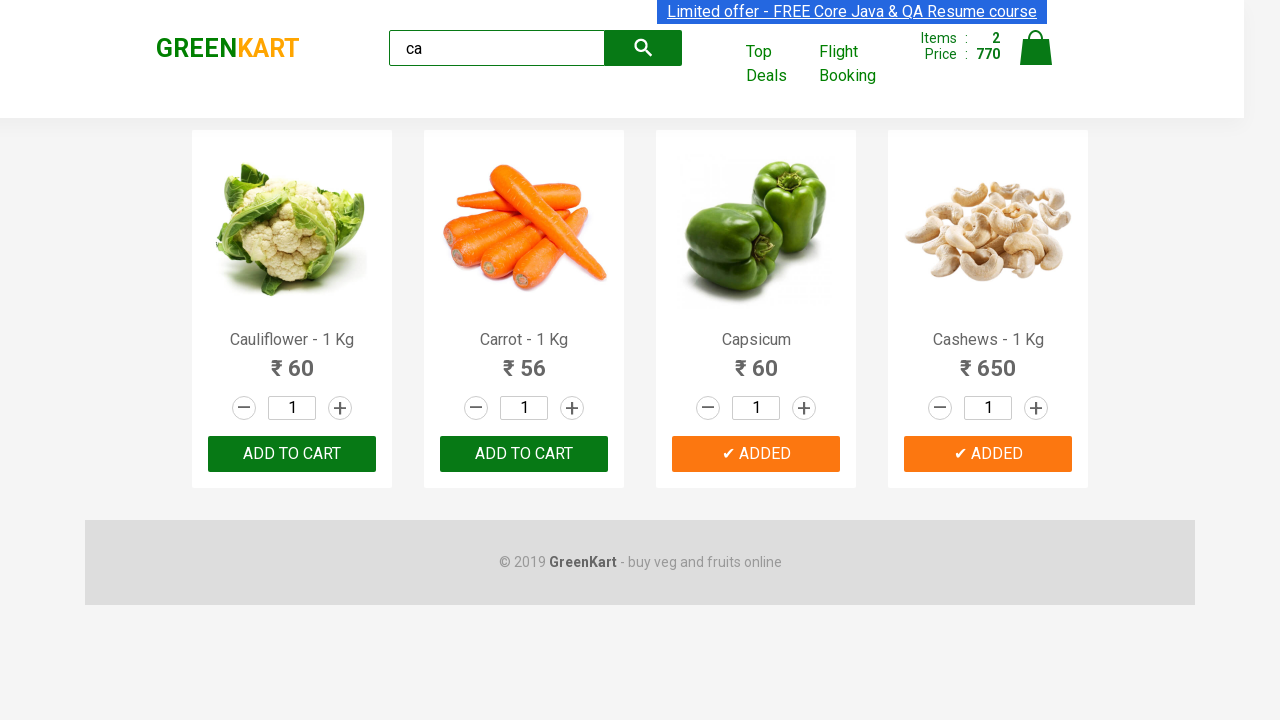

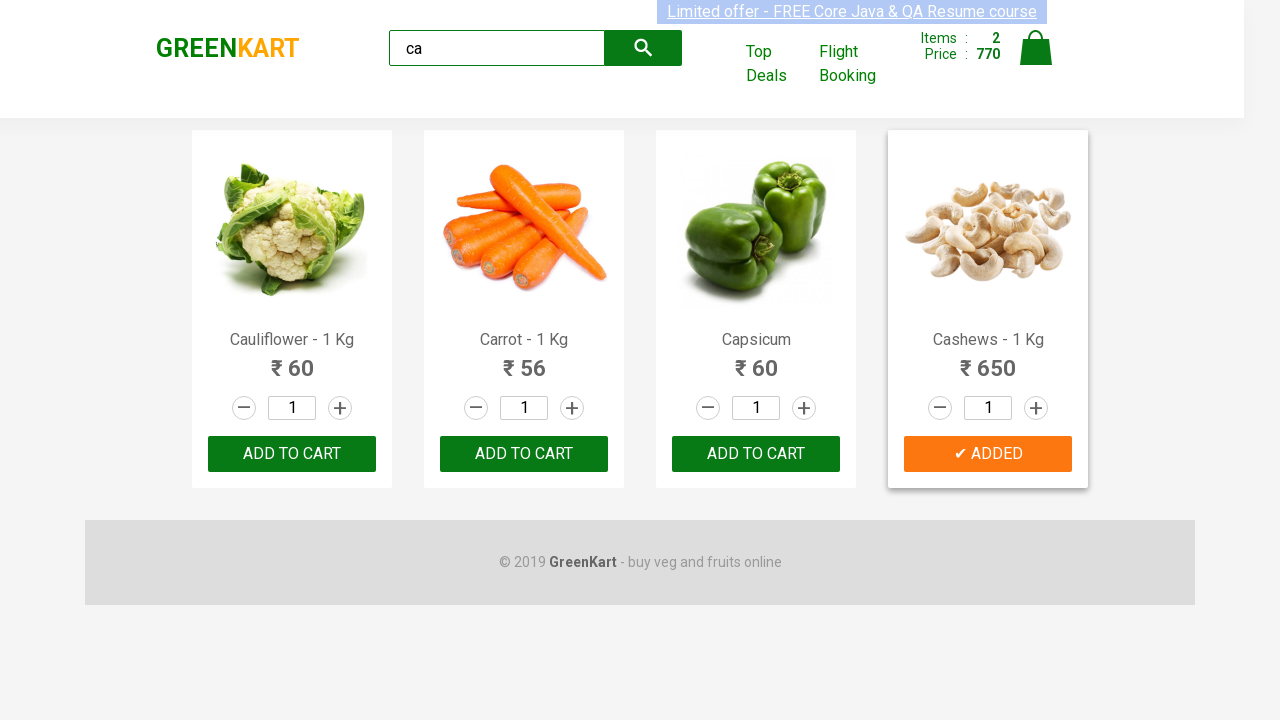